Tests state dropdown by selecting states using different methods - visible text, index, and value

Starting URL: https://practice.cydeo.com/dropdown

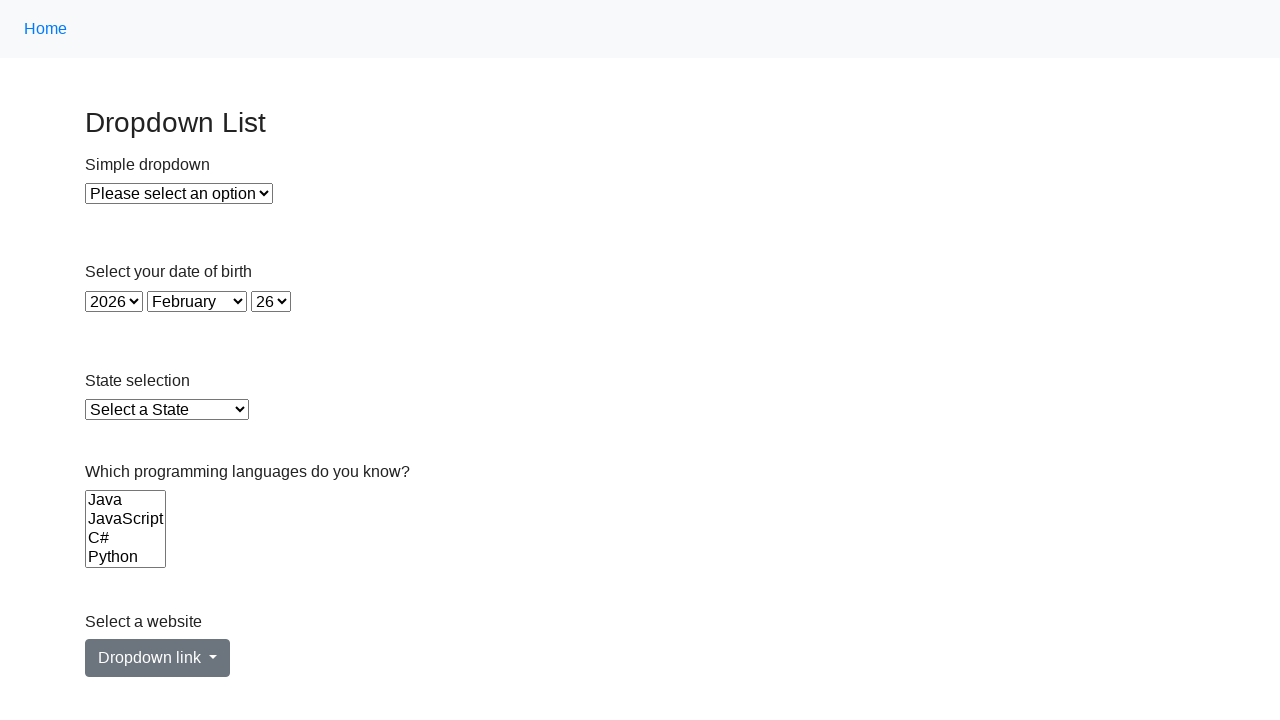

Located state dropdown element
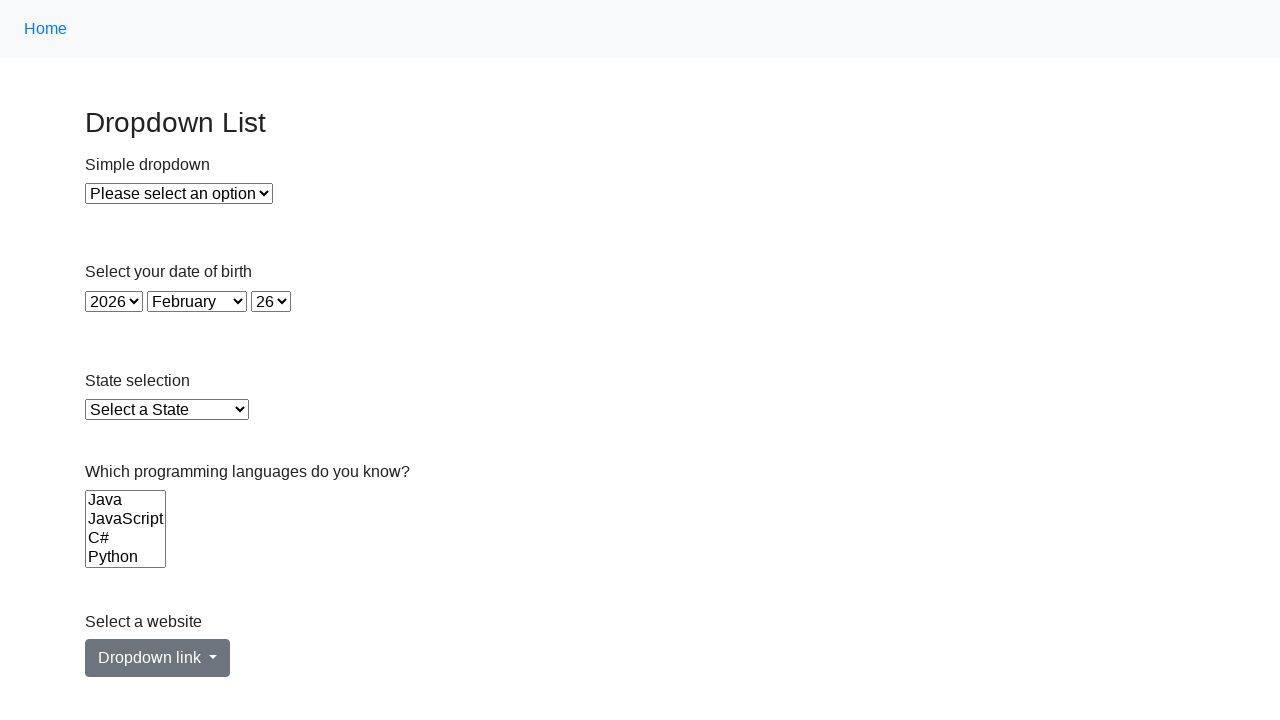

Verified default state dropdown selection is 'Select a State'
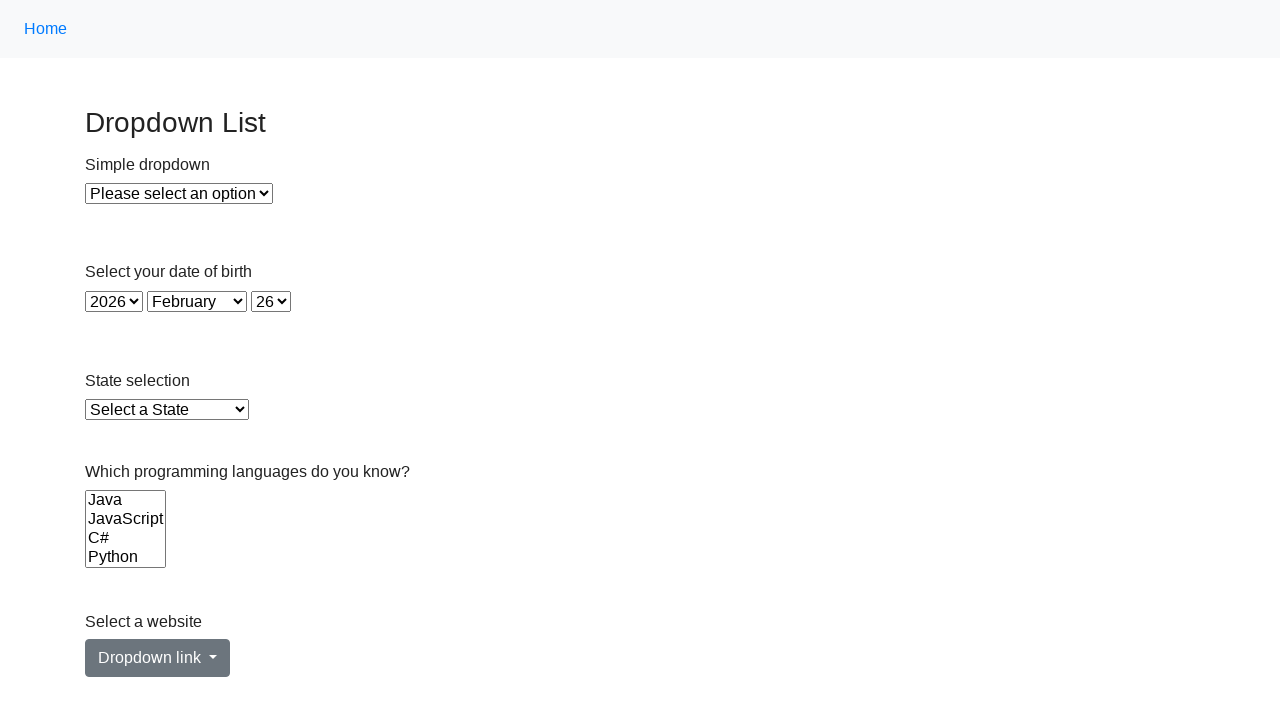

Selected Arkansas by visible text on #state
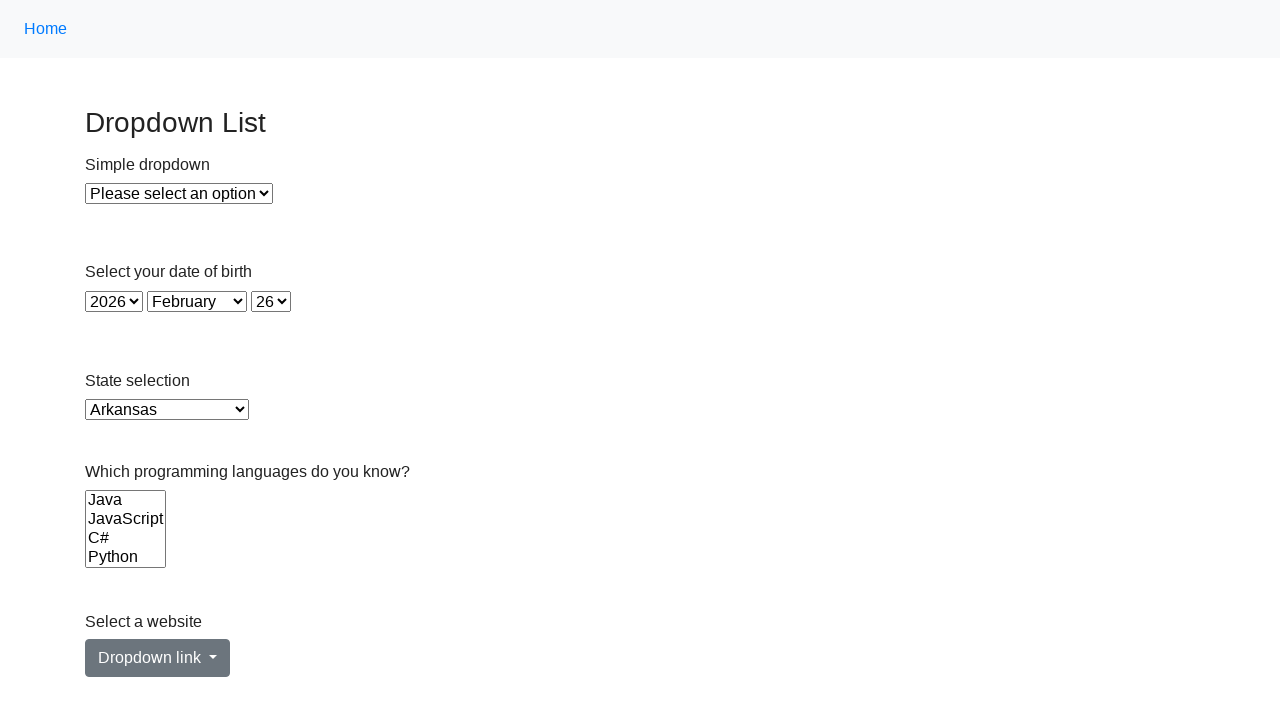

Selected state by index 7 (8th option) on #state
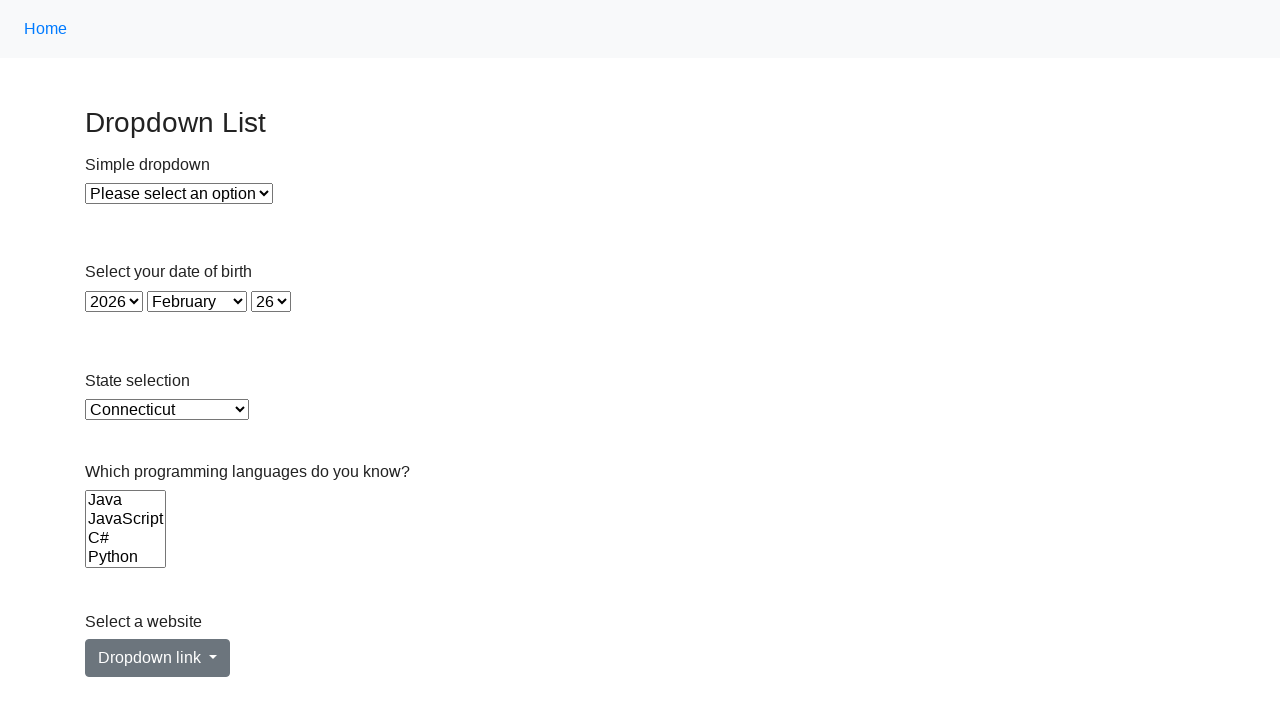

Selected Louisiana by value 'LA' on #state
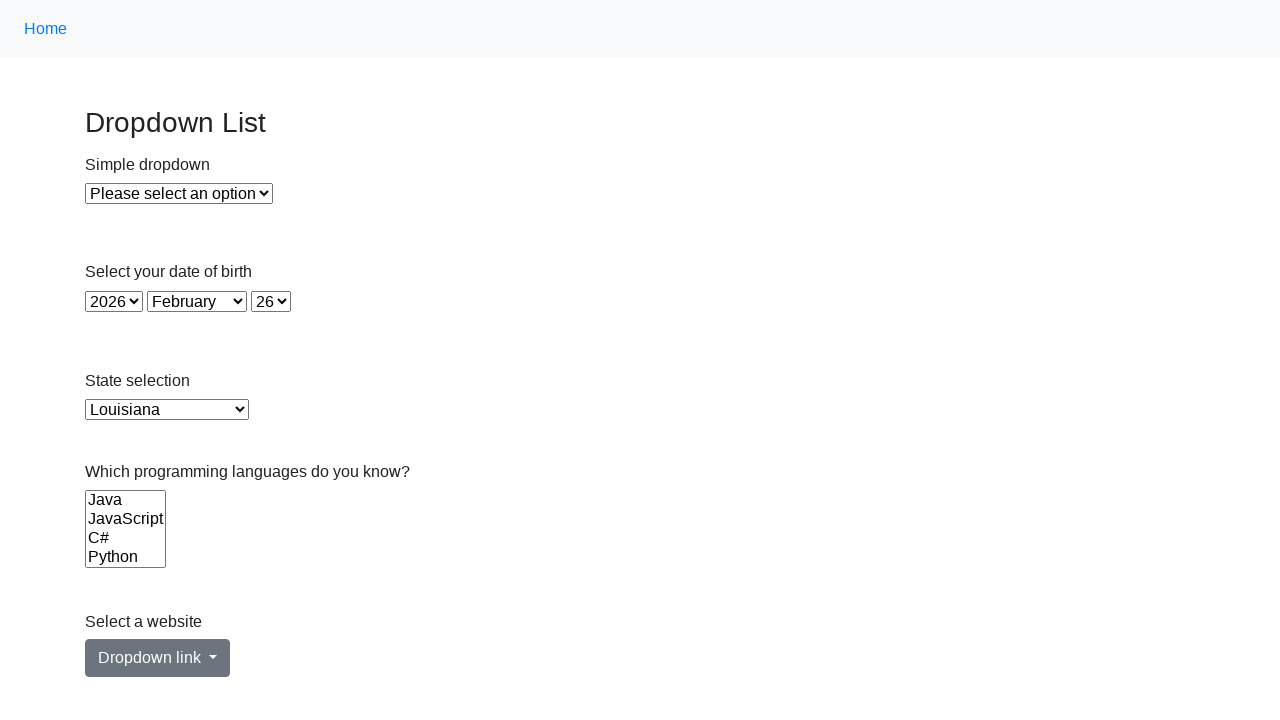

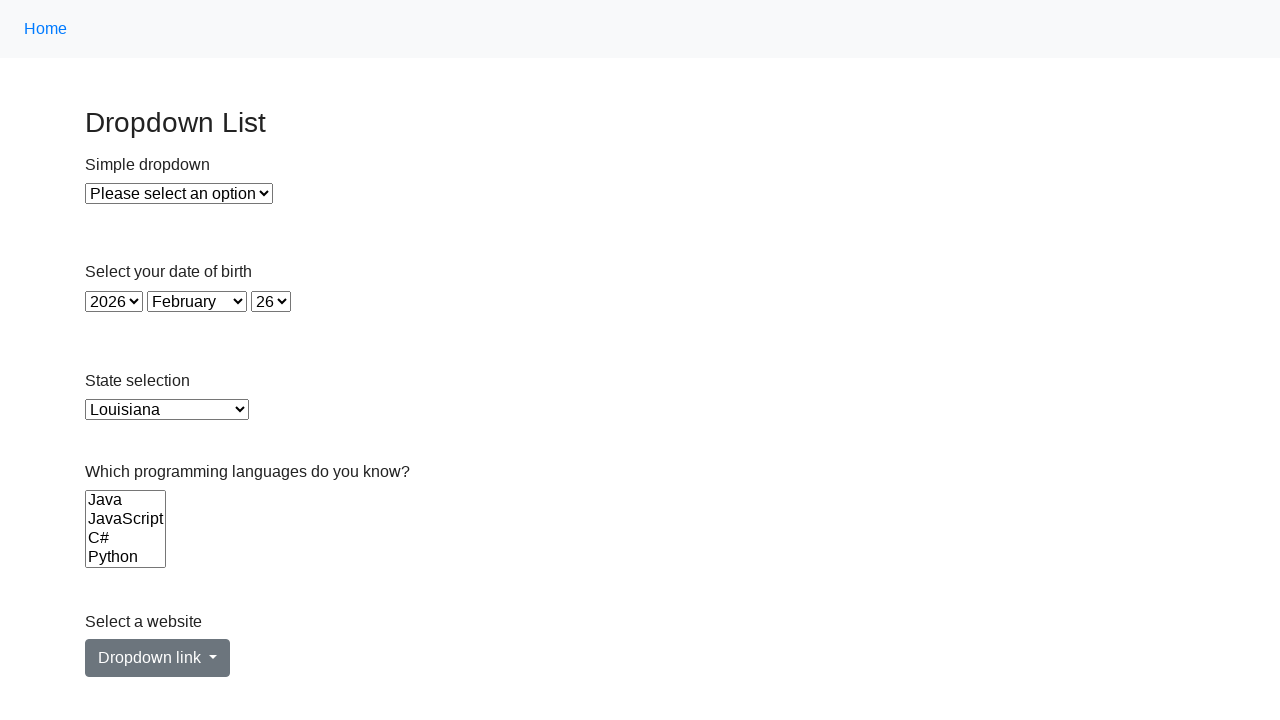